Tests window switching functionality by clicking a link that opens a new window and switching between windows

Starting URL: https://the-internet.herokuapp.com/windows

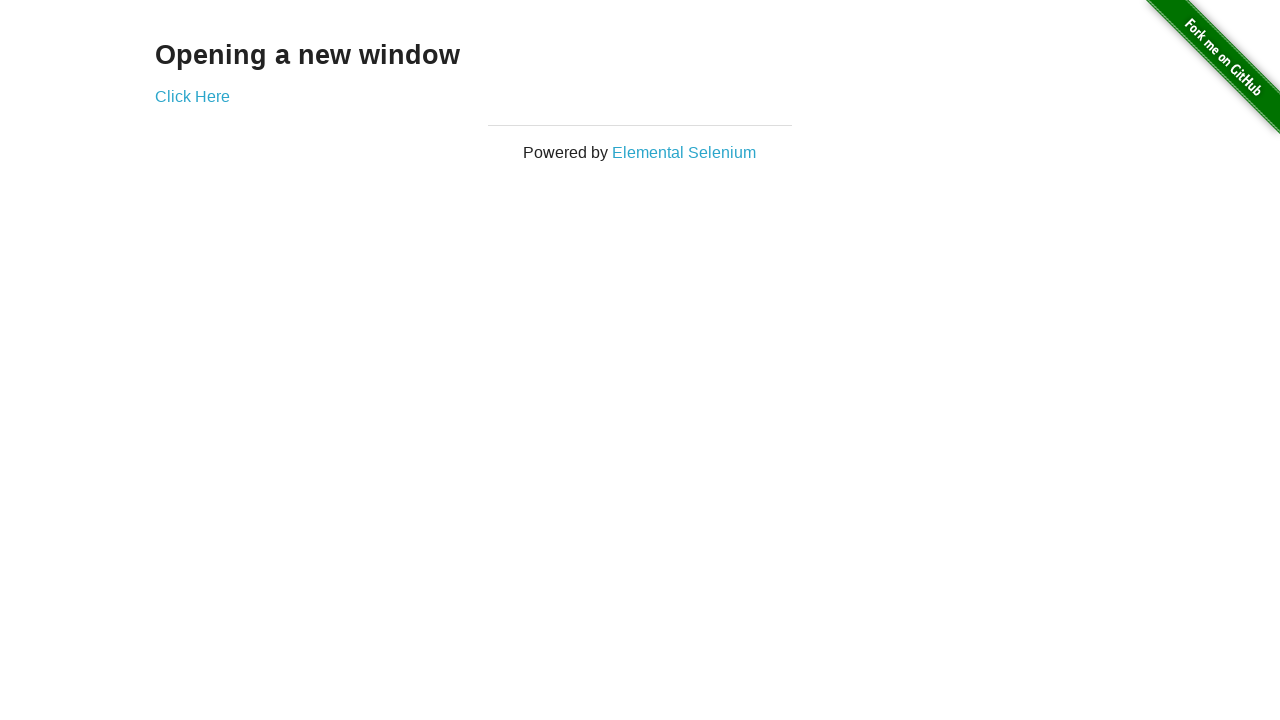

Clicked link to open new window at (192, 96) on a[href='/windows/new']
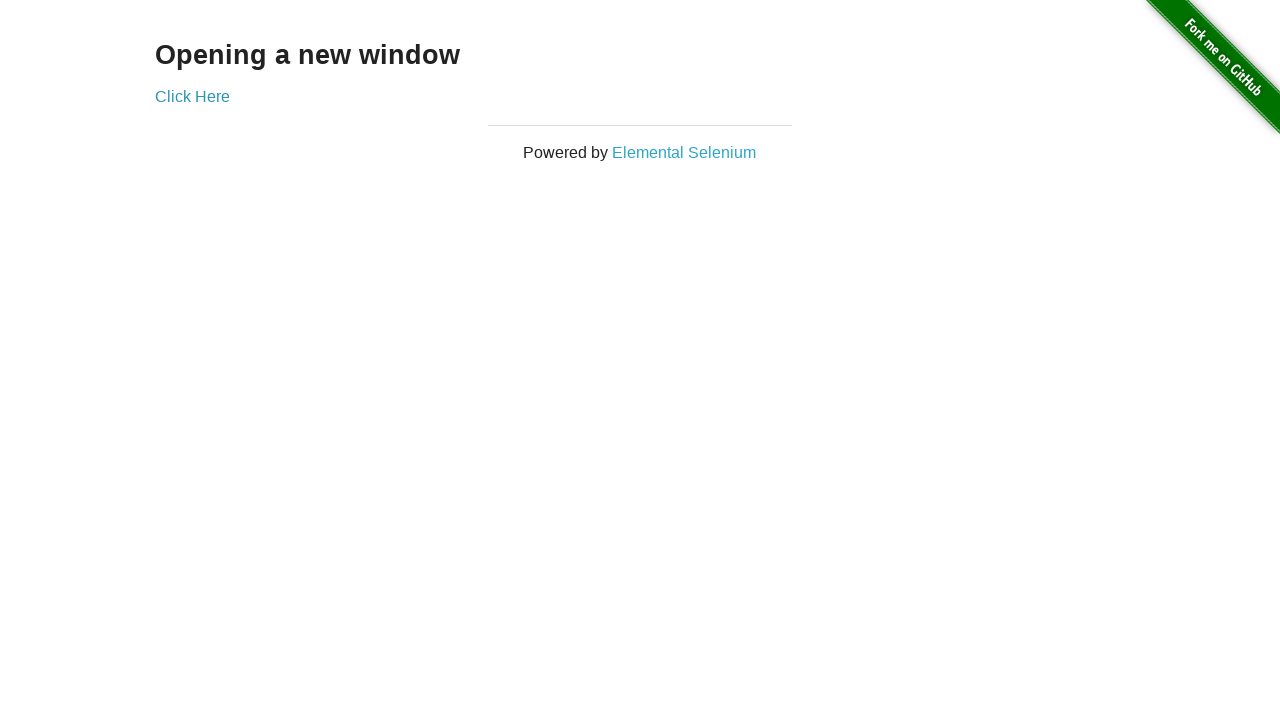

New window loaded and ready
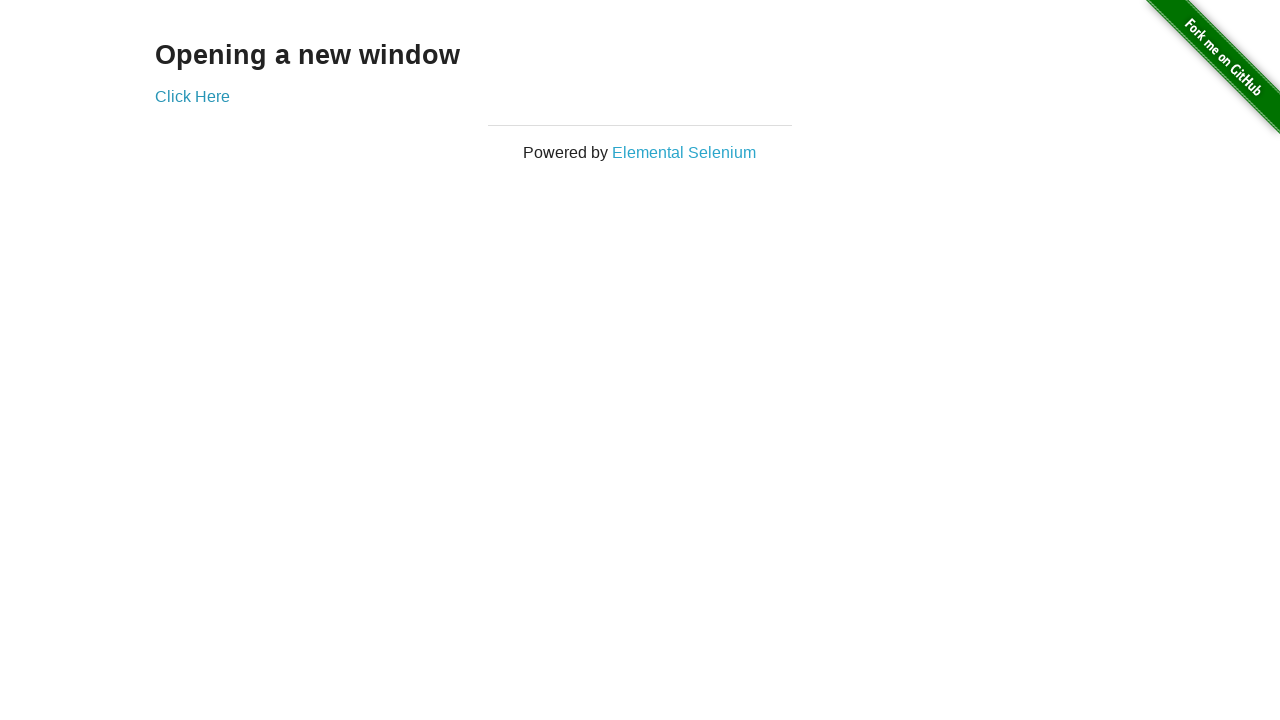

Switched back to original window
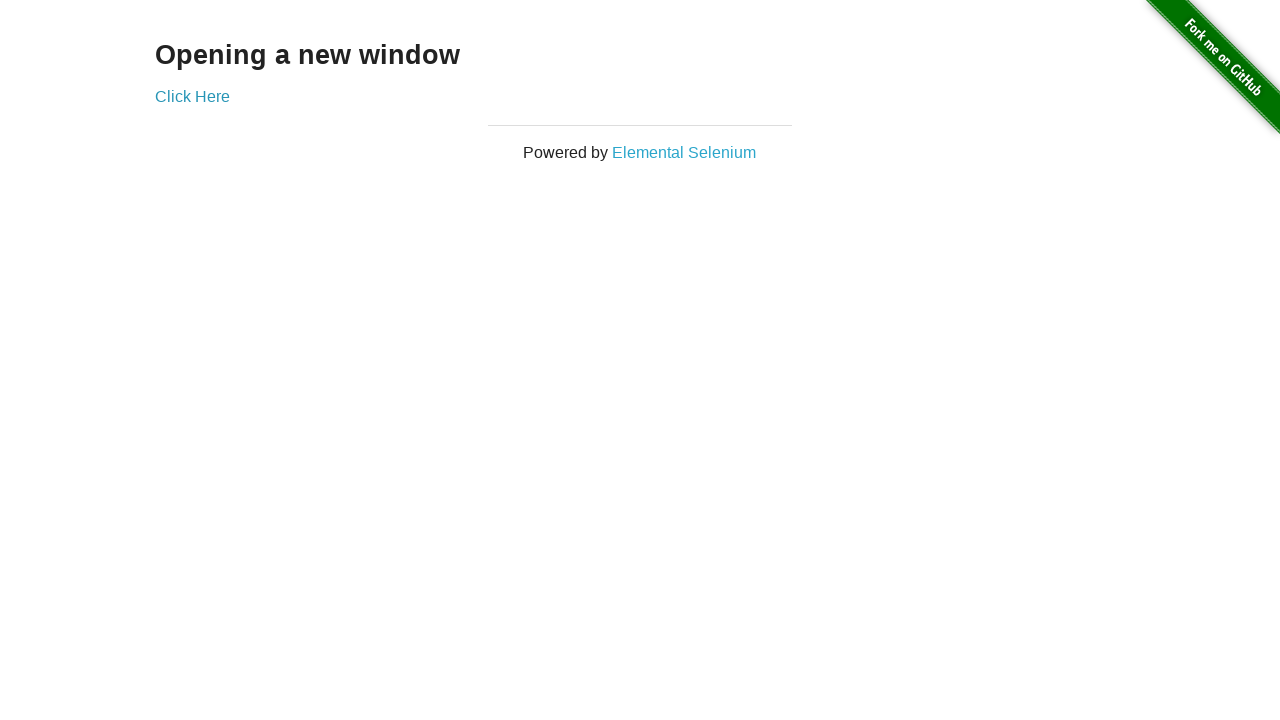

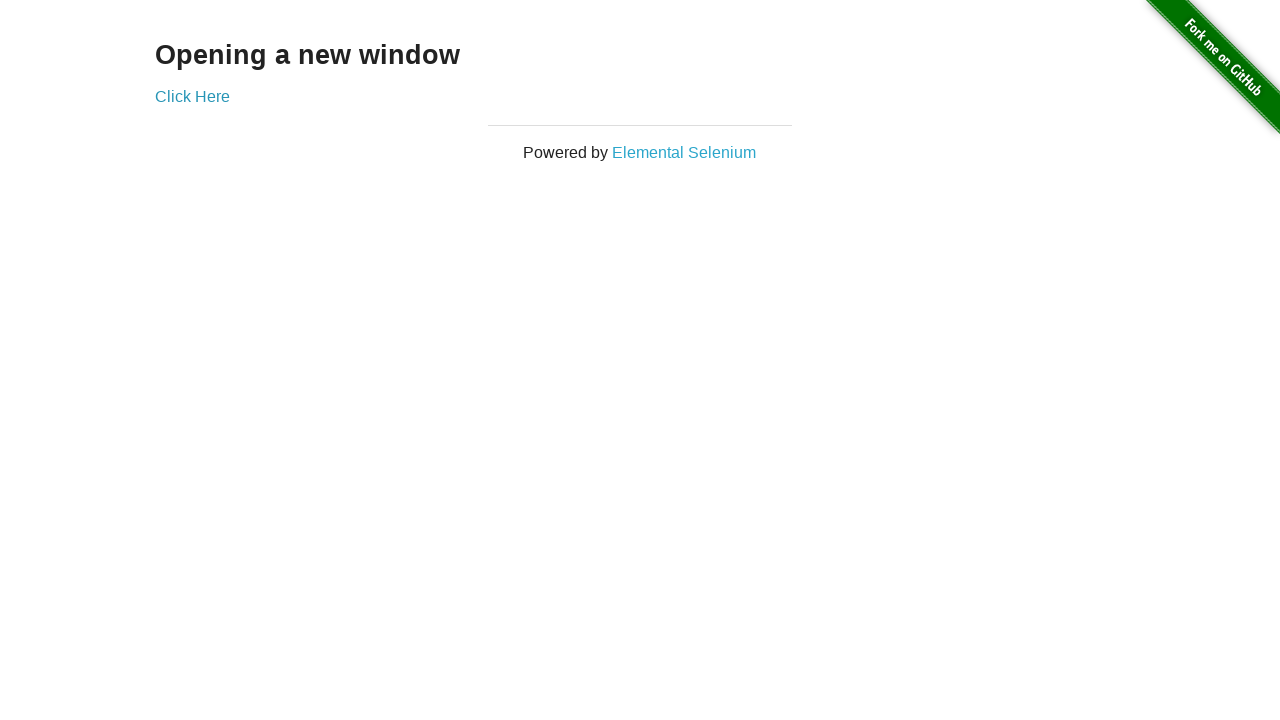